Tests drag and drop using click-and-hold method to move column-a element to column-b element

Starting URL: http://the-internet.herokuapp.com/drag_and_drop

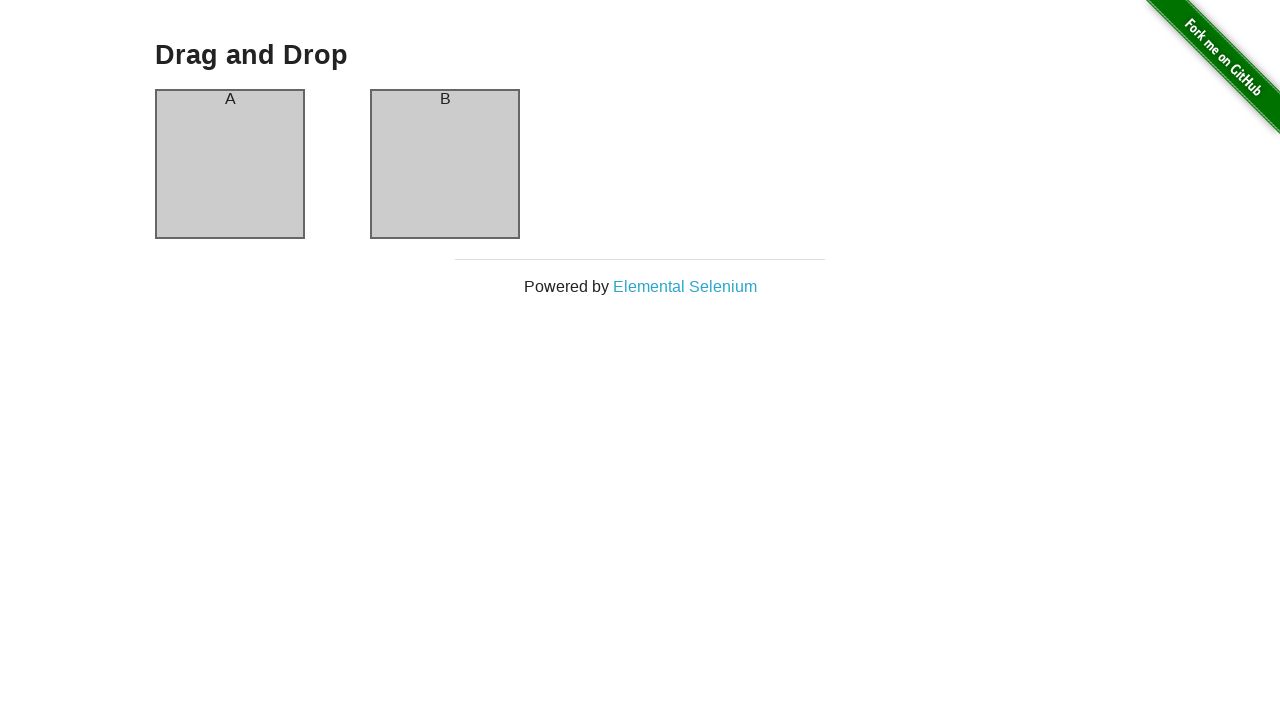

Located source element #column-a
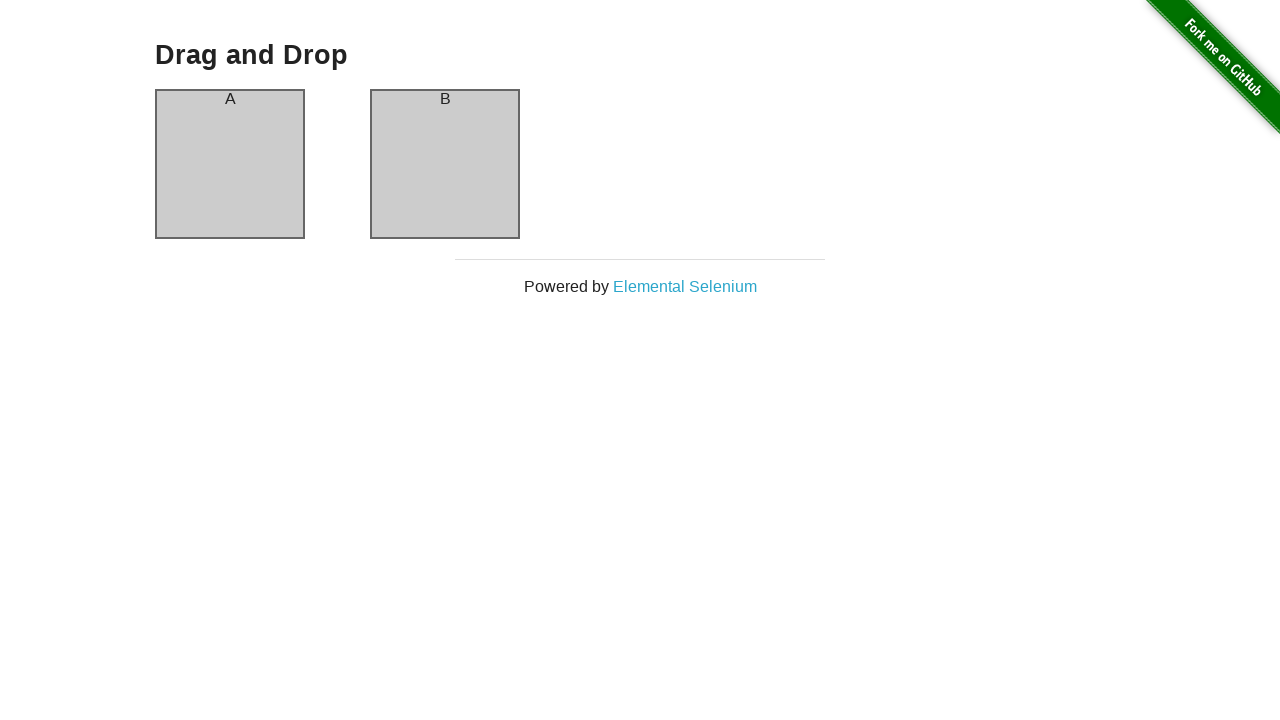

Located target element #column-b
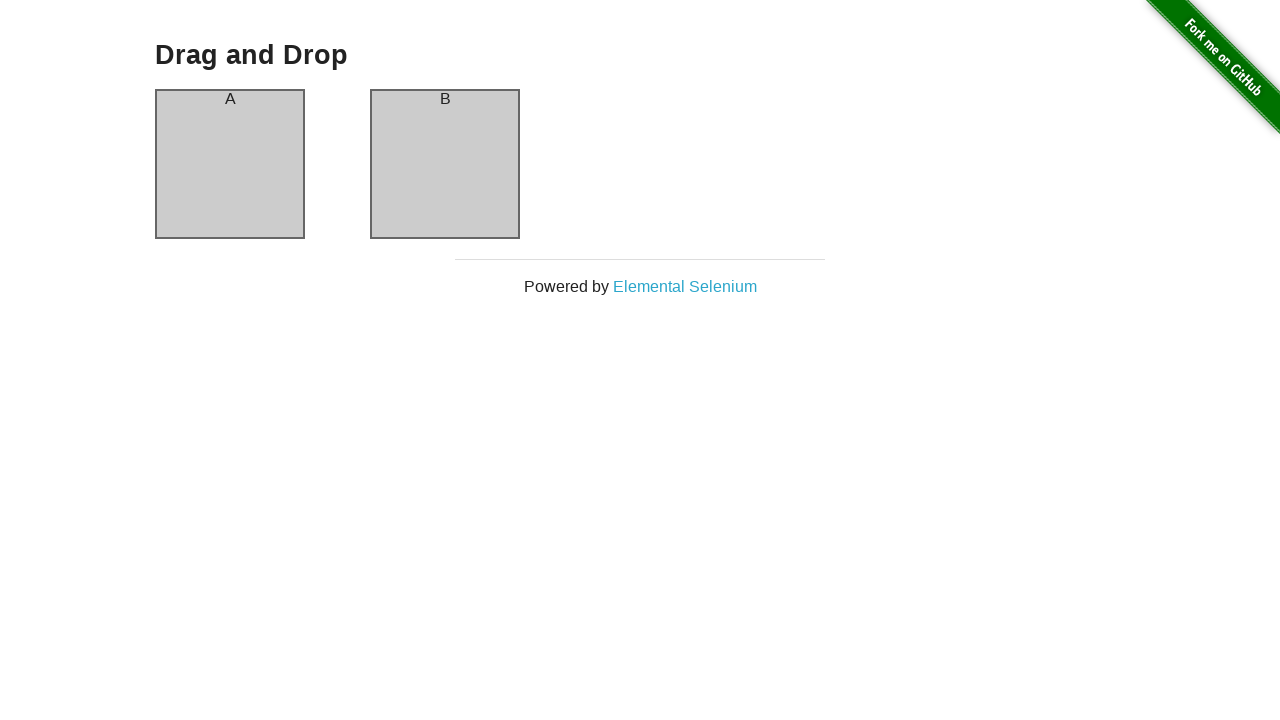

Retrieved bounding box for source element
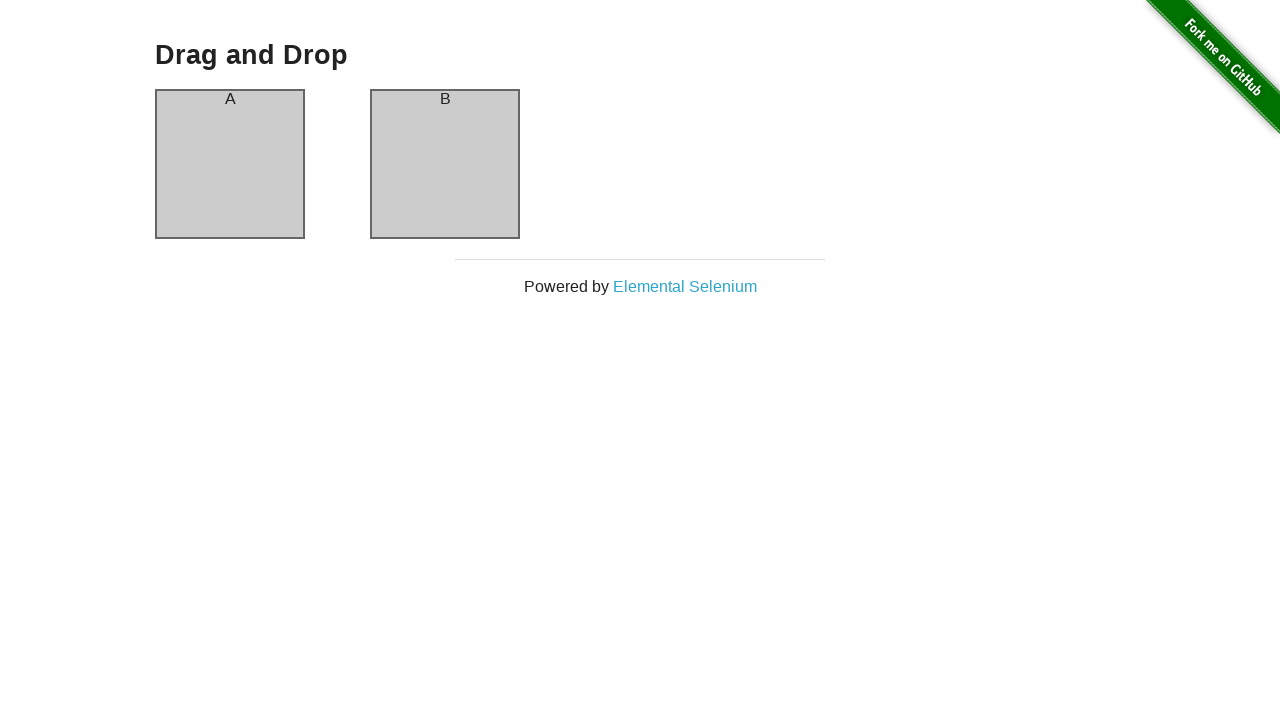

Retrieved bounding box for target element
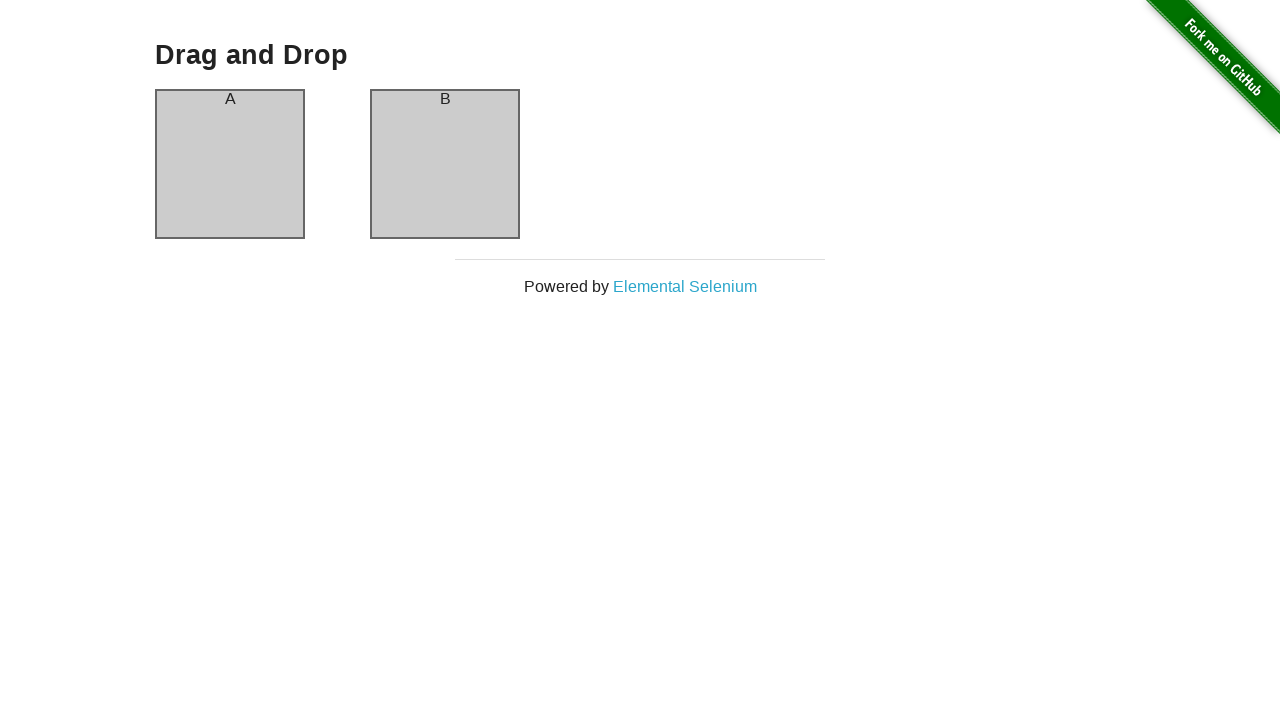

Moved mouse to center of source element #column-a at (230, 164)
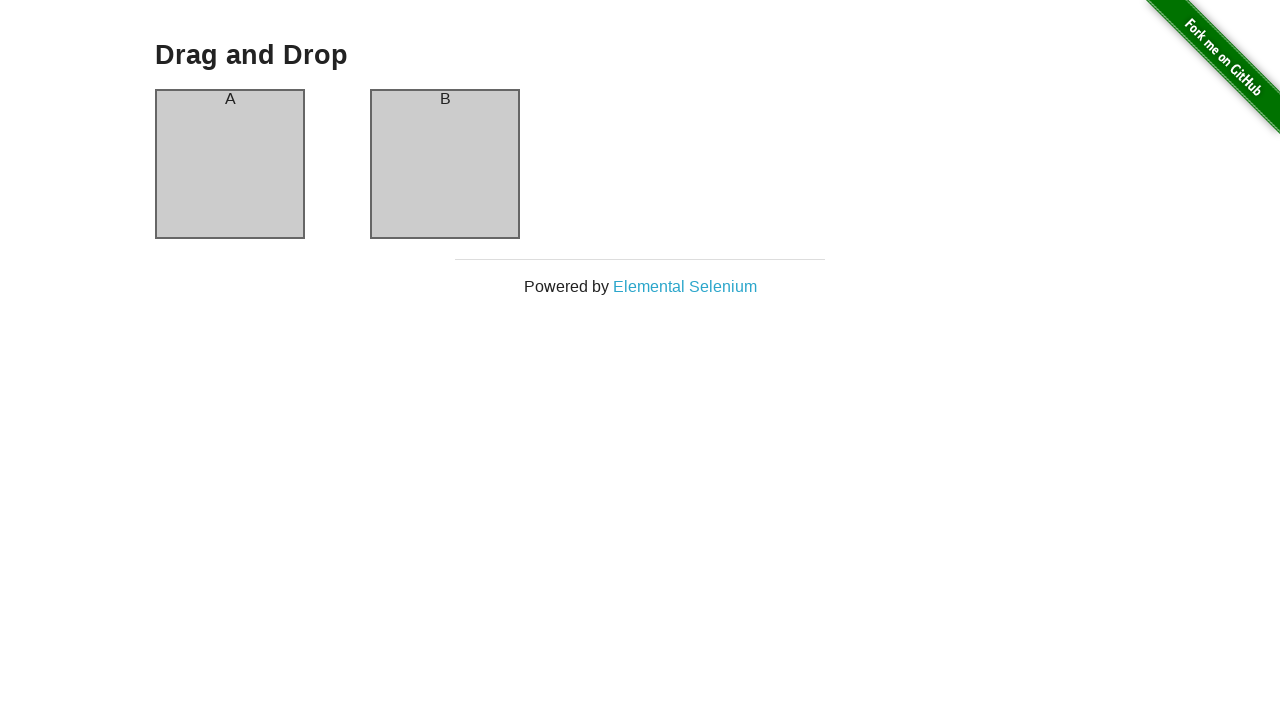

Pressed mouse button down on source element at (230, 164)
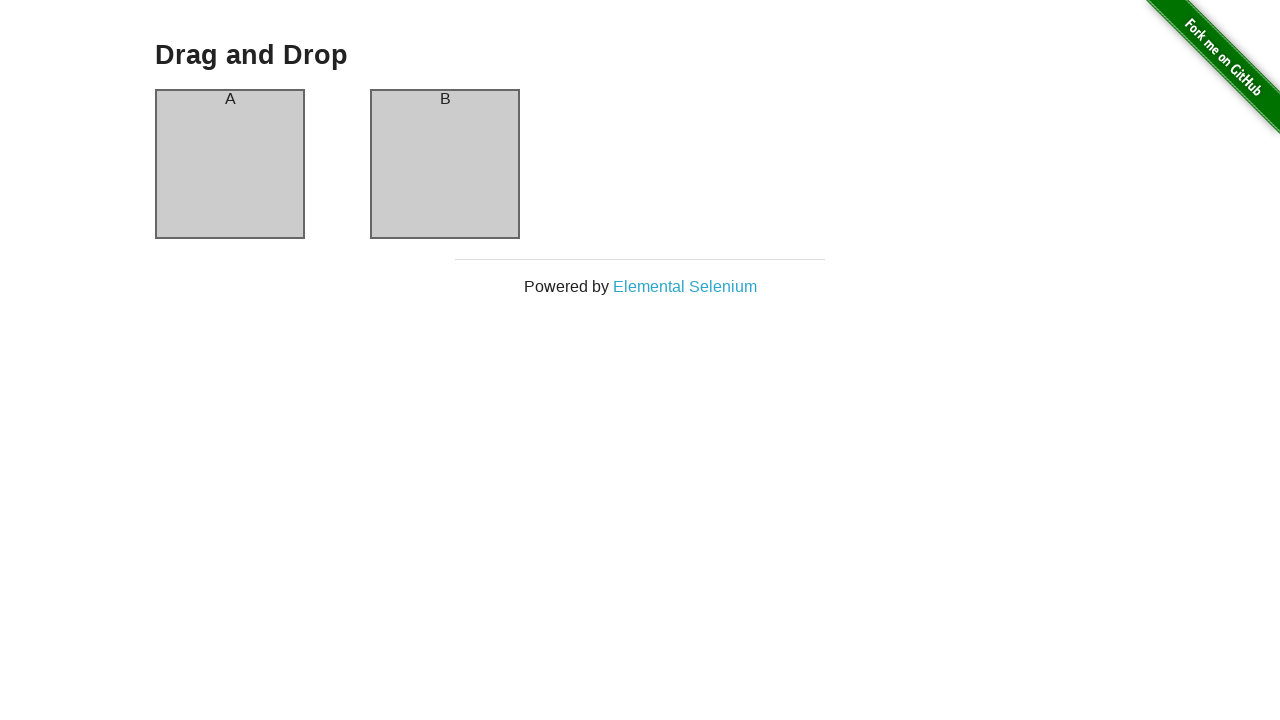

Dragged mouse to center of target element #column-b at (445, 164)
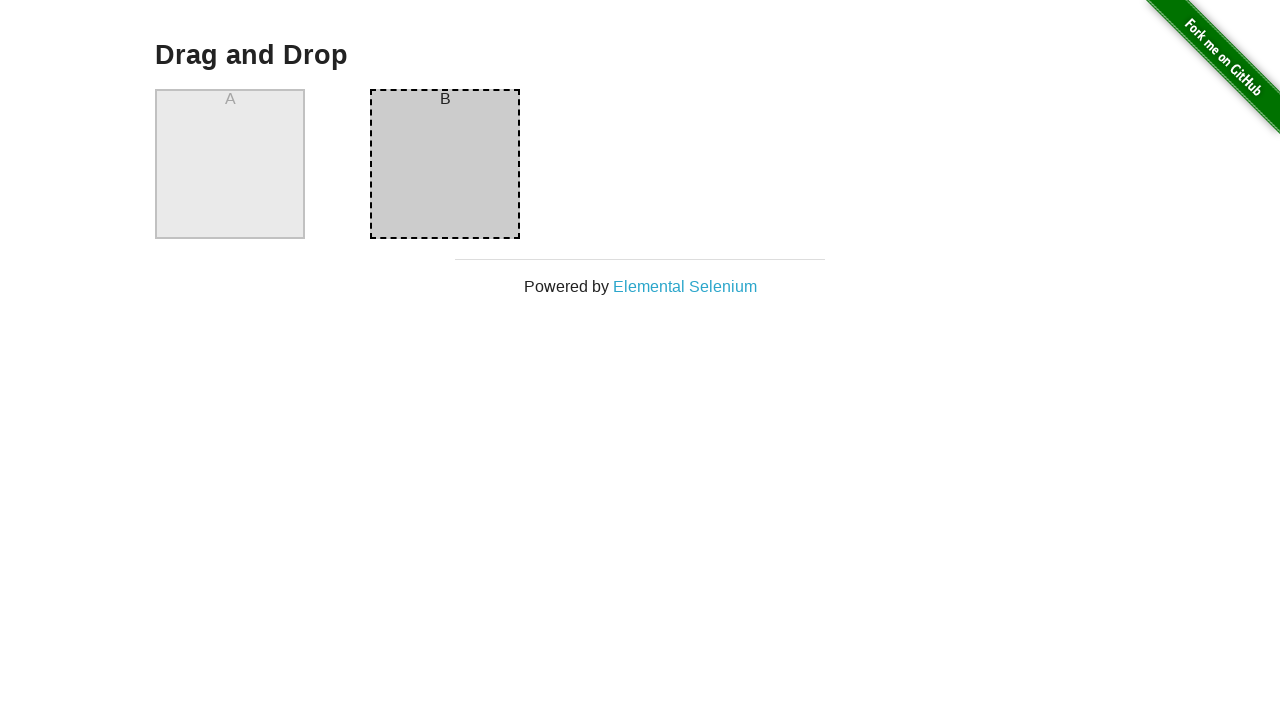

Released mouse button to complete drag and drop at (445, 164)
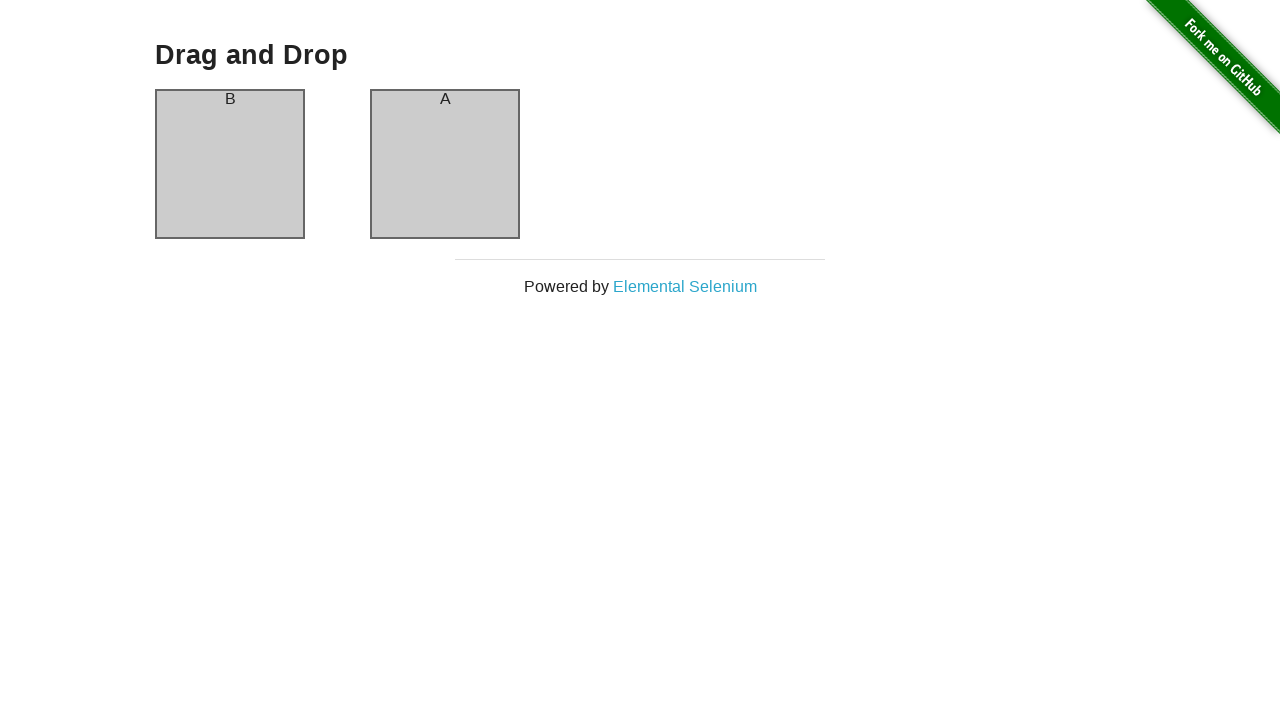

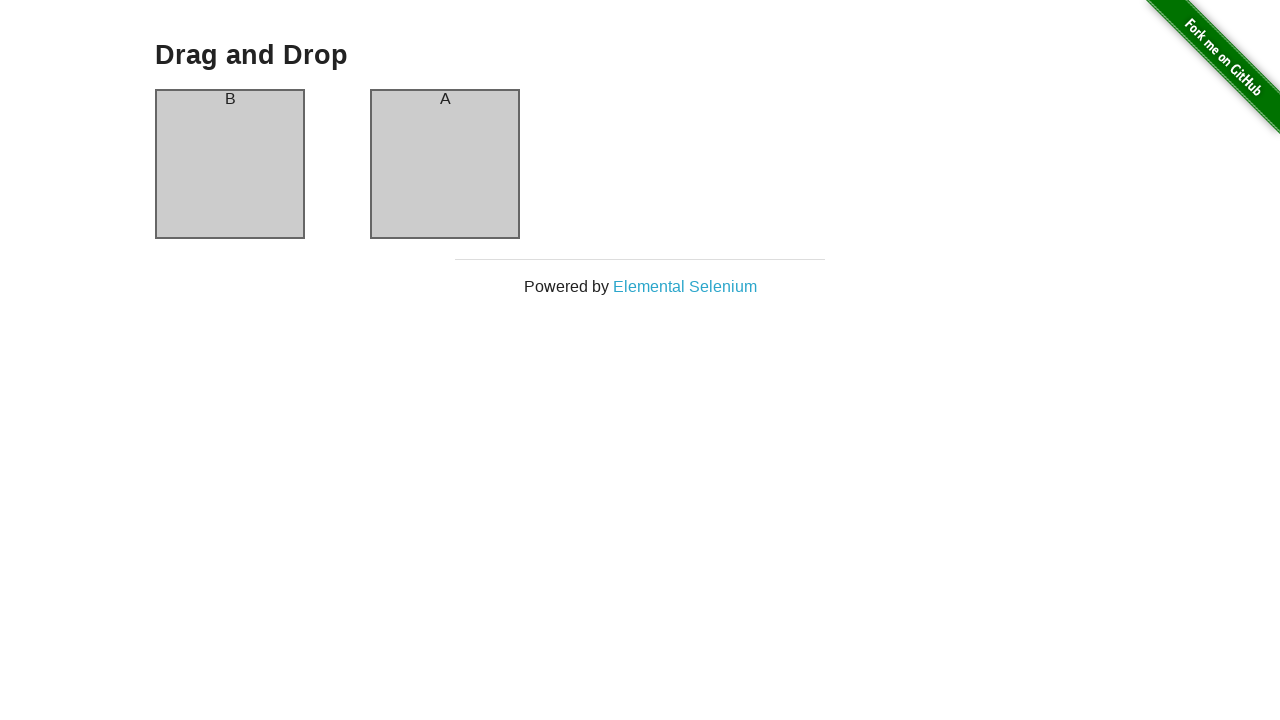